Navigates to Form Authentication page and verifies the h2 header text displays "Login Page"

Starting URL: https://the-internet.herokuapp.com/

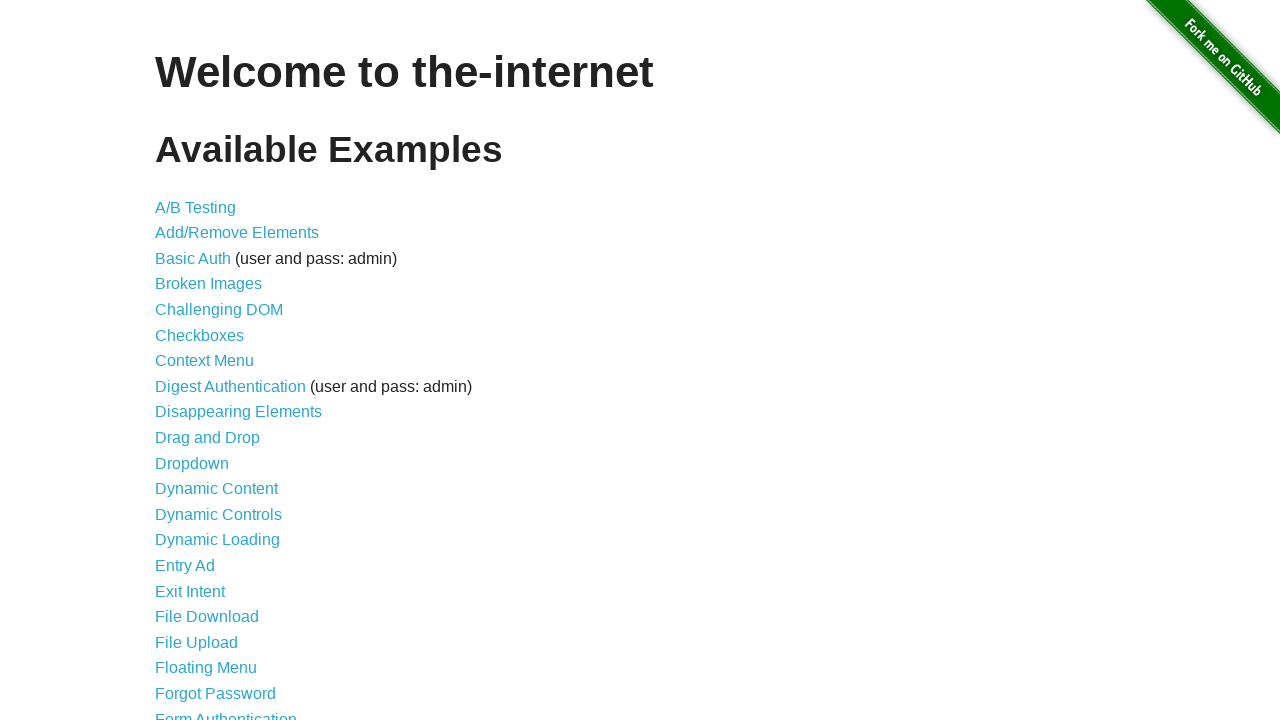

Clicked on Form Authentication link at (226, 712) on a:text('Form Authentication')
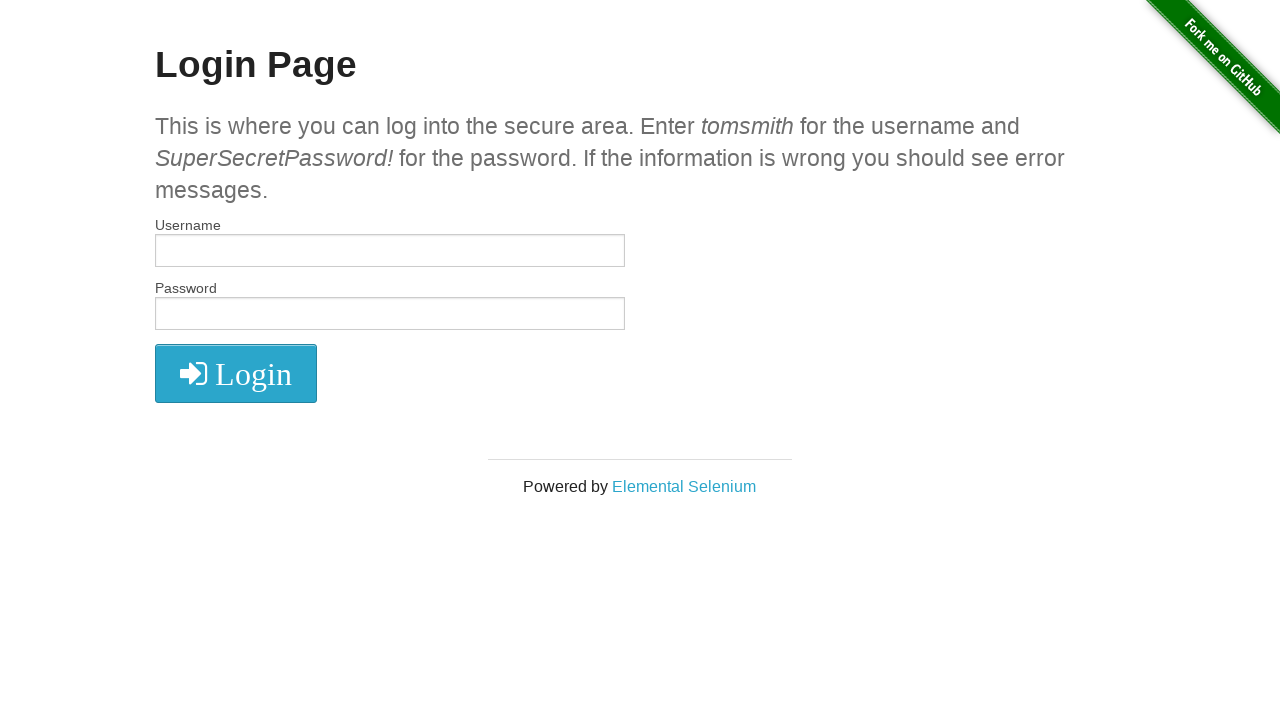

Waited for h2 header element to load
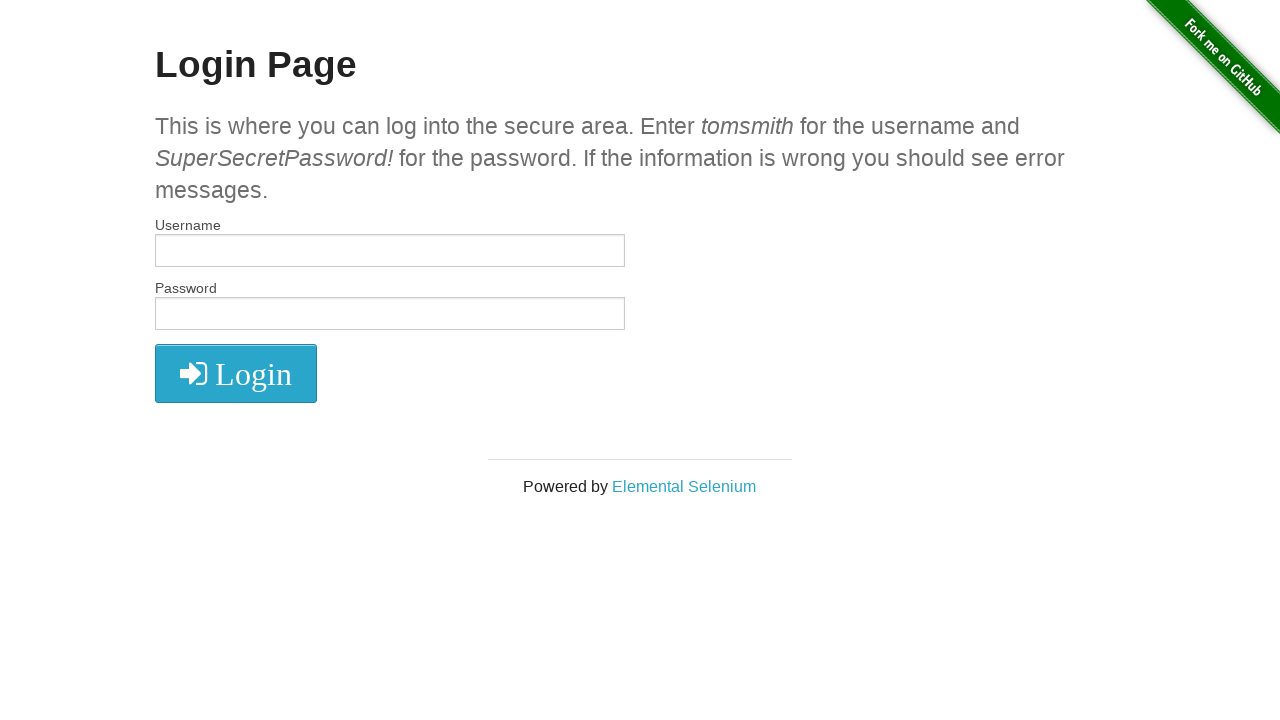

Verified h2 header text displays 'Login Page'
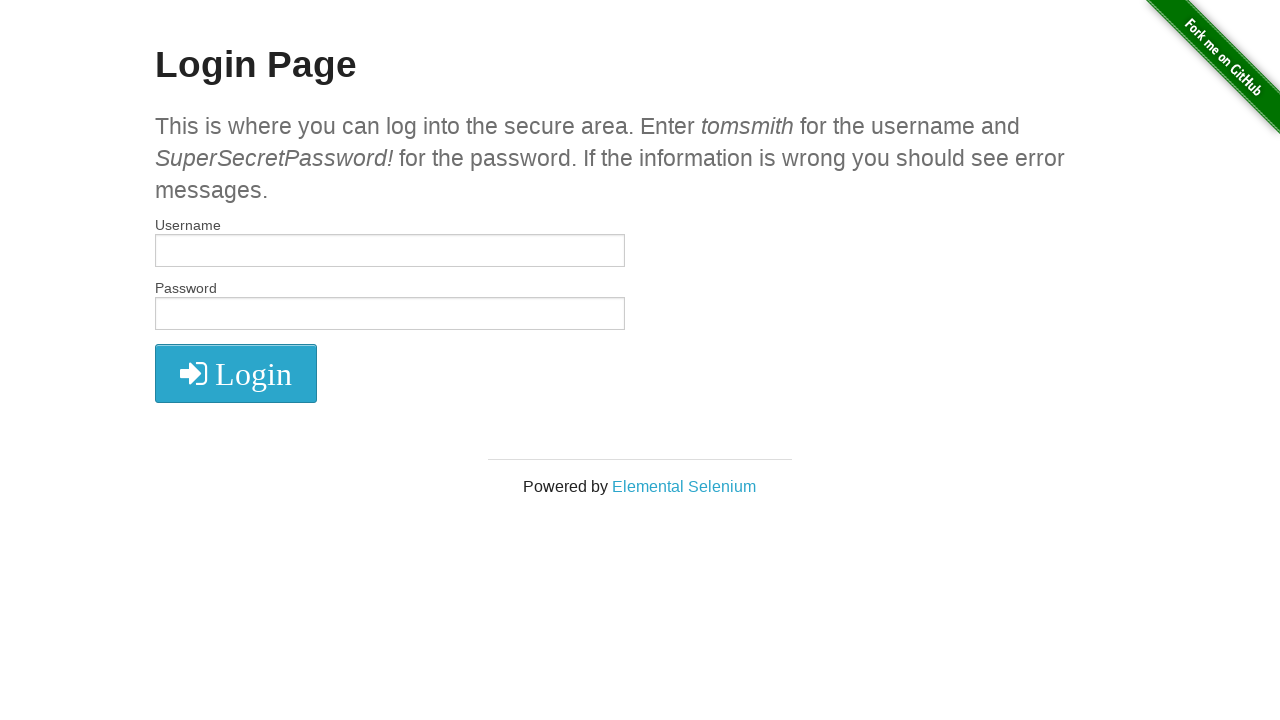

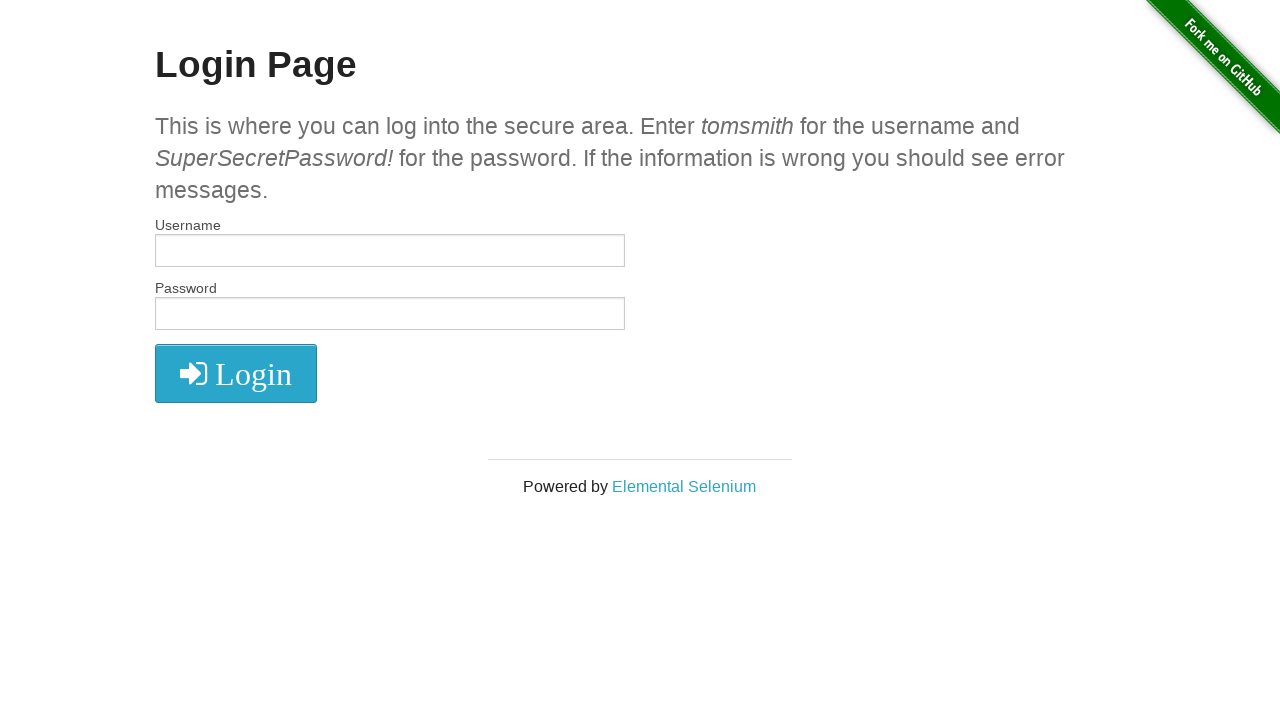